Tests checkbox interaction by first clicking a button, then iterating through all checkboxes and clicking those that are unchecked based on their aria-checked attribute

Starting URL: https://www.w3.org/TR/2019/NOTE-wai-aria-practices-1.1-20190814/examples/checkbox/checkbox-1/checkbox-1.html

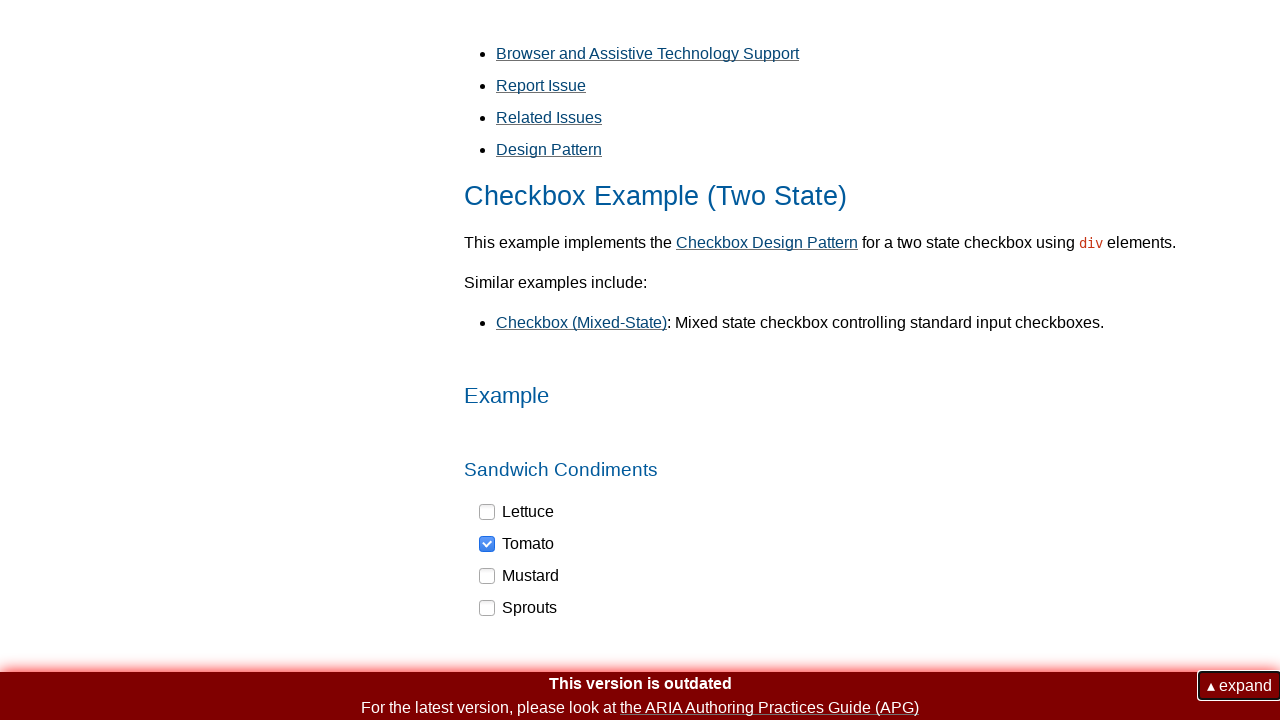

Navigated to checkbox practice page
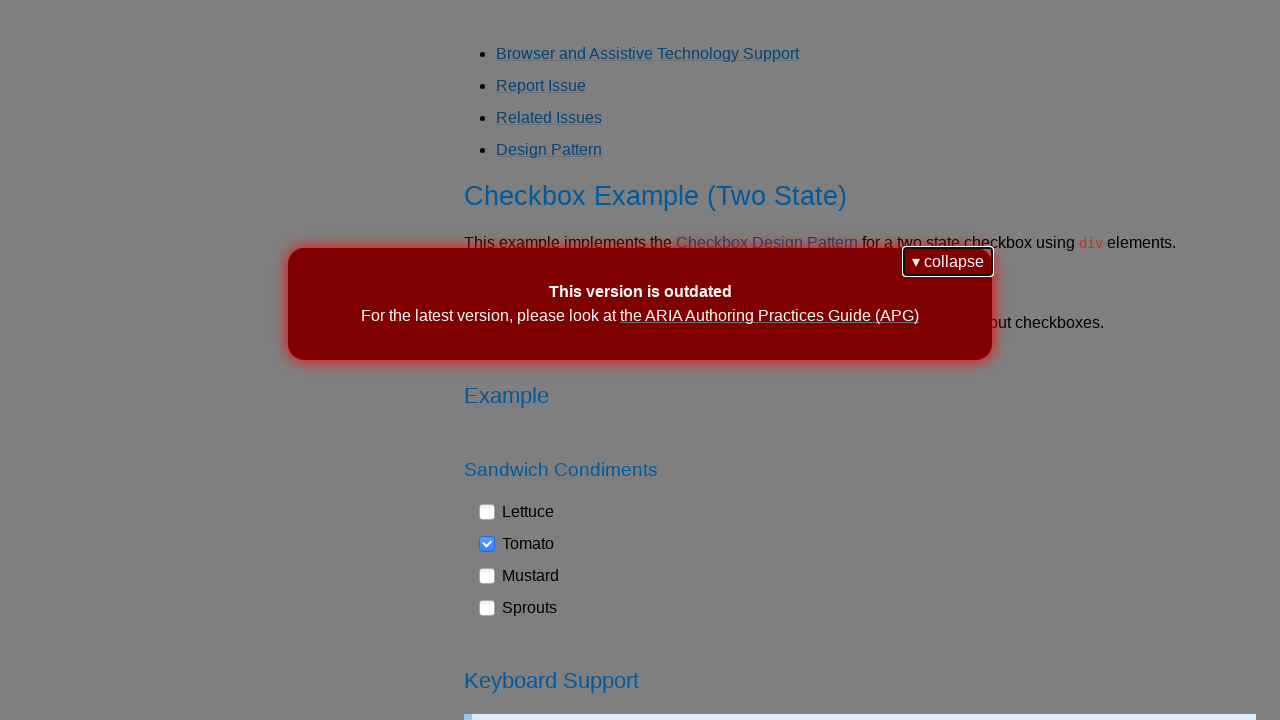

Clicked button on the page at (948, 262) on xpath=//button
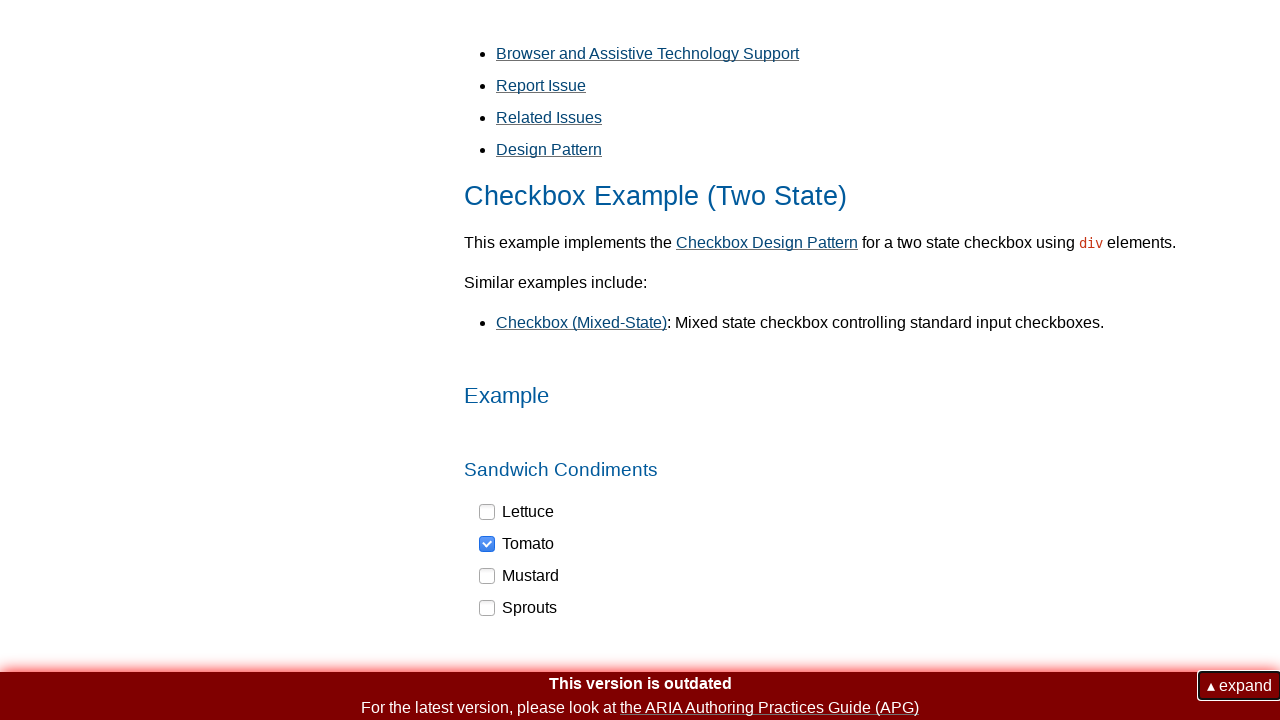

Found 4 checkboxes on the page
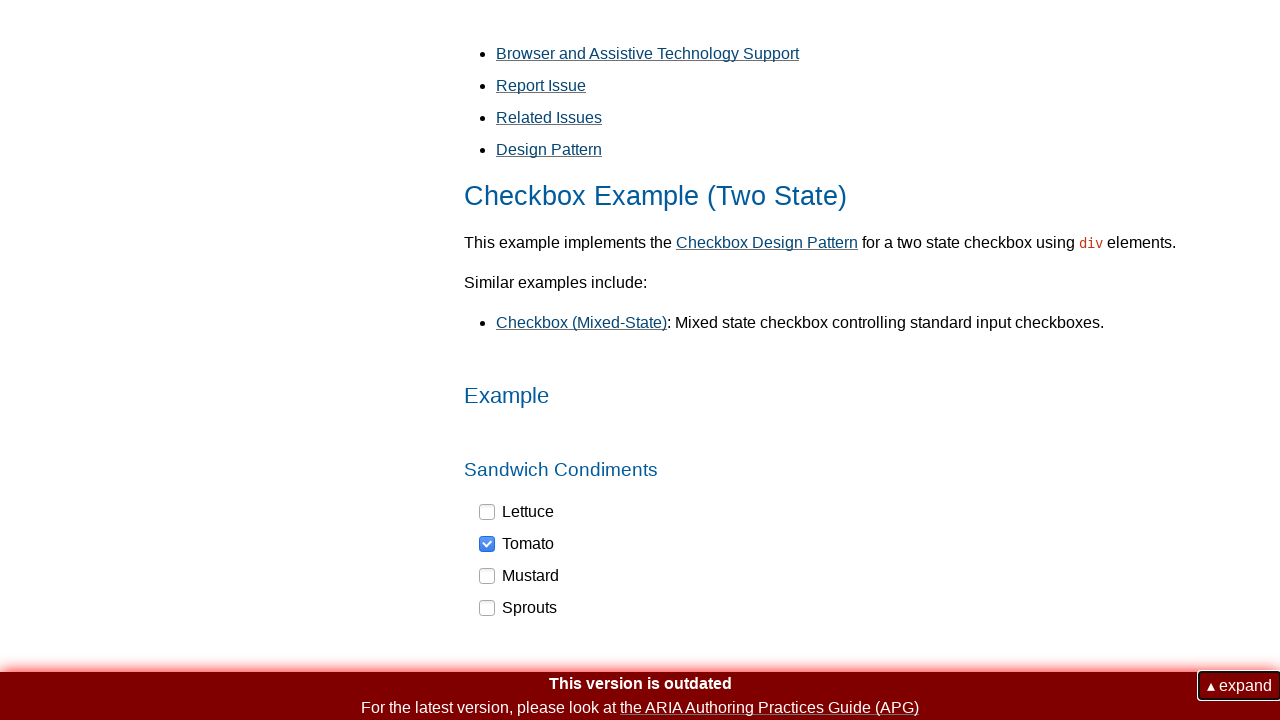

Retrieved aria-checked attribute for checkbox 1
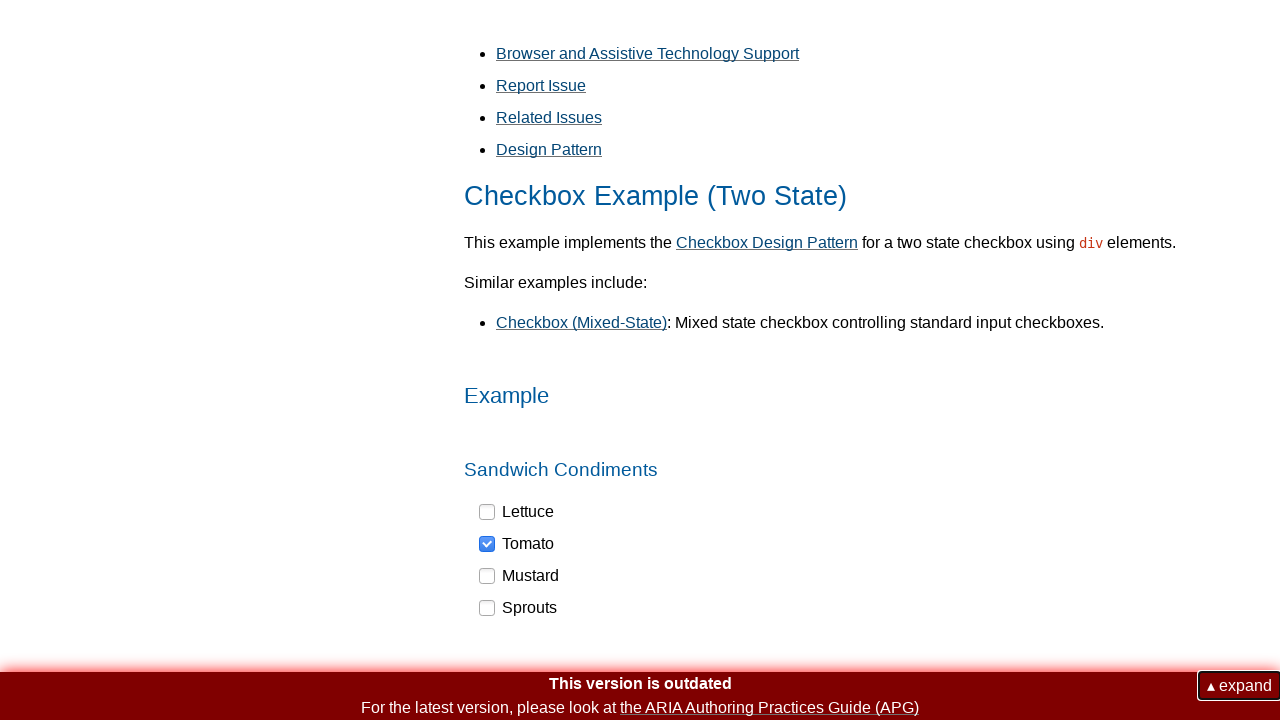

Clicked unchecked checkbox 1 at (517, 512) on xpath=//div[@role='checkbox'] >> nth=0
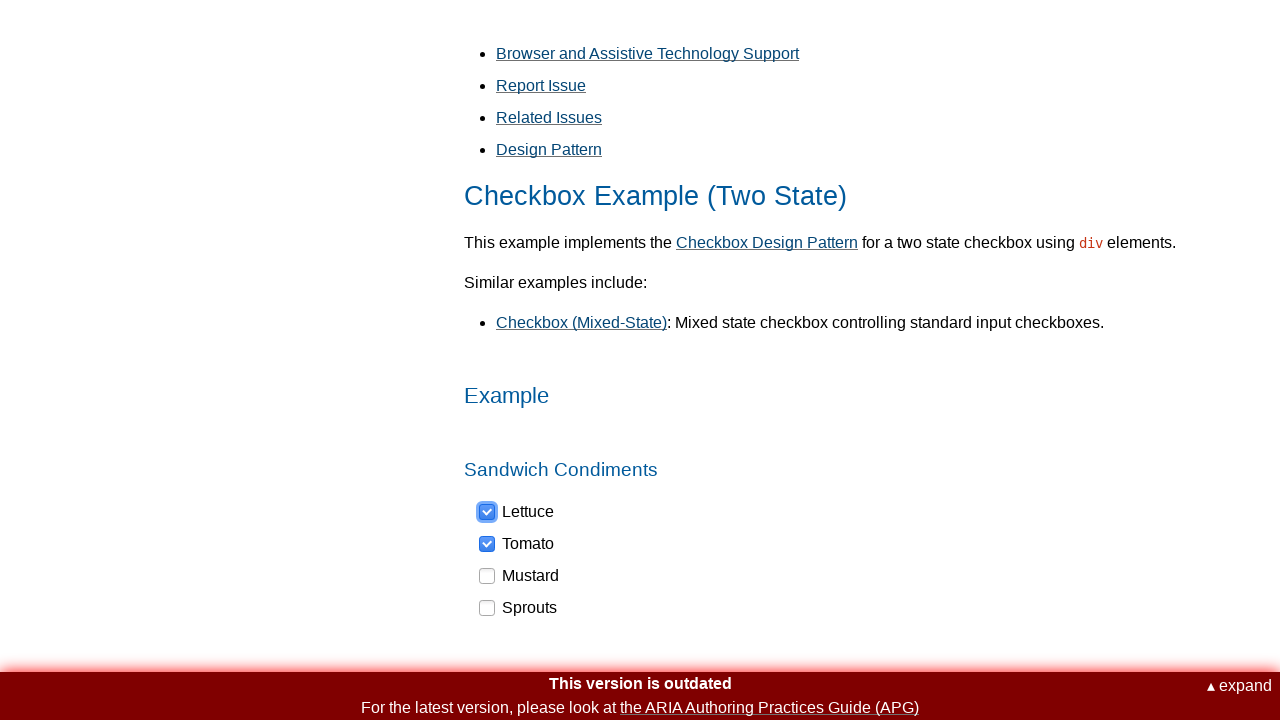

Retrieved aria-checked attribute for checkbox 2
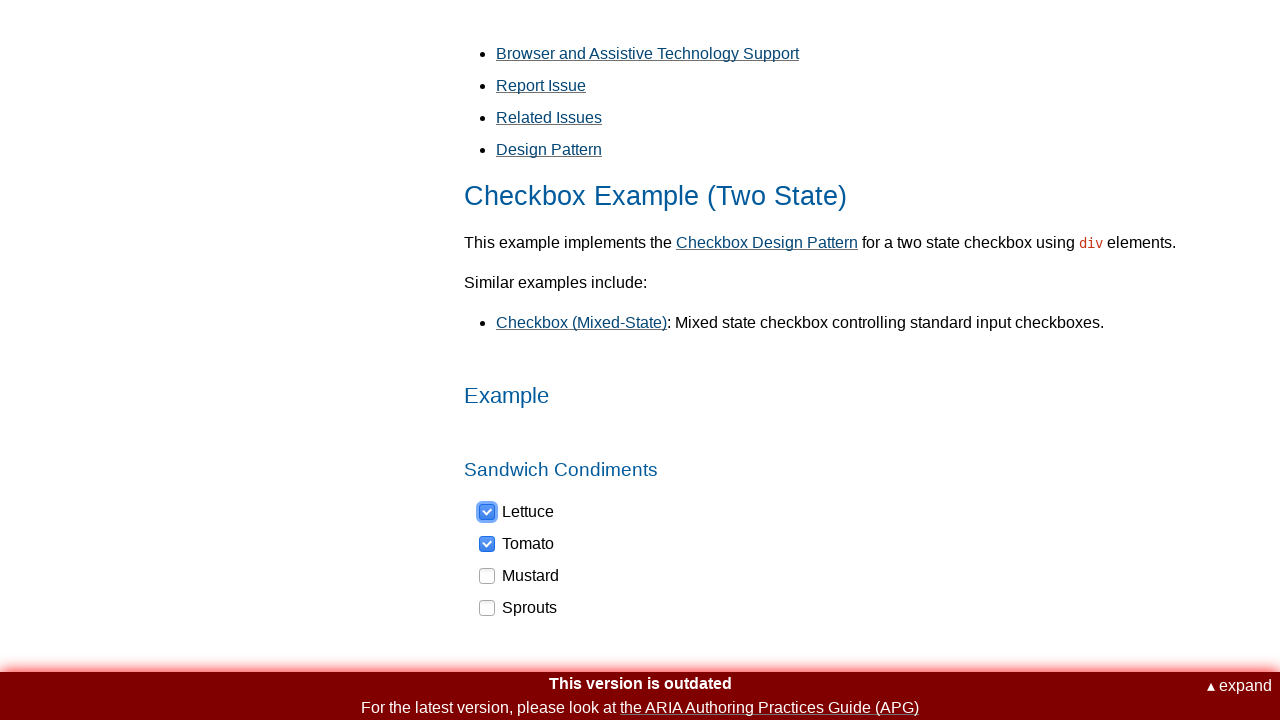

Retrieved aria-checked attribute for checkbox 3
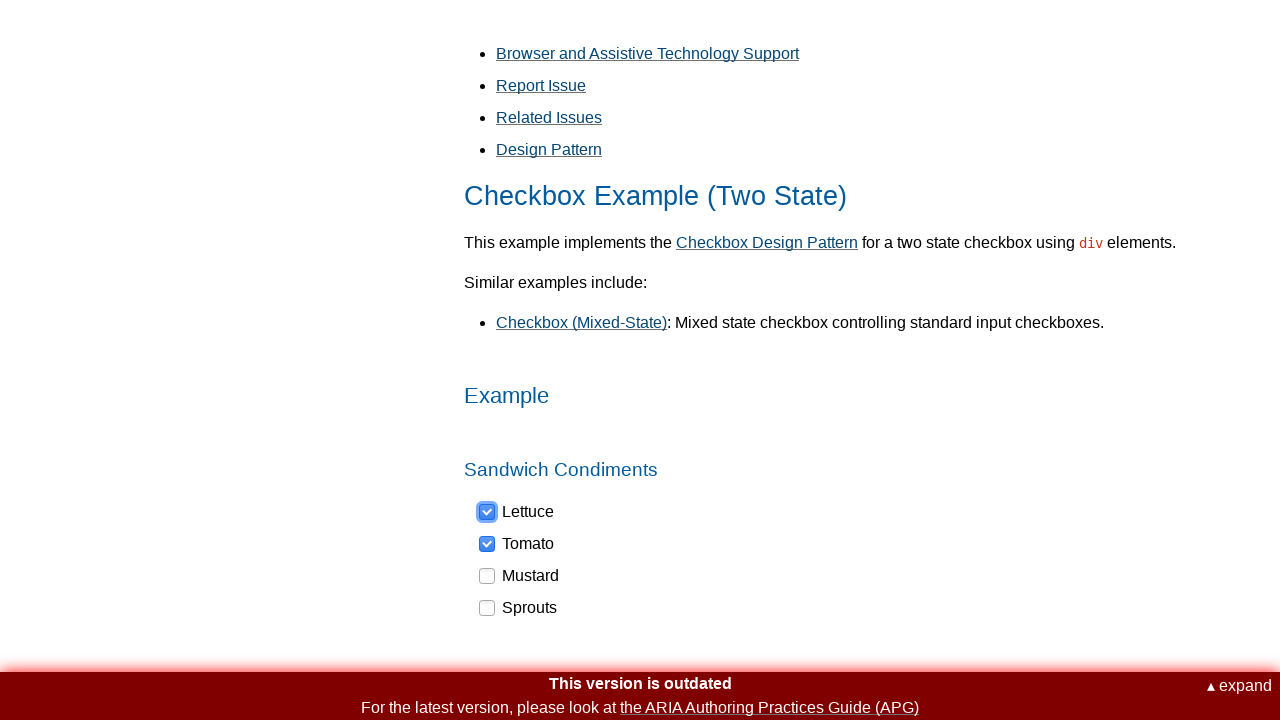

Clicked unchecked checkbox 3 at (520, 576) on xpath=//div[@role='checkbox'] >> nth=2
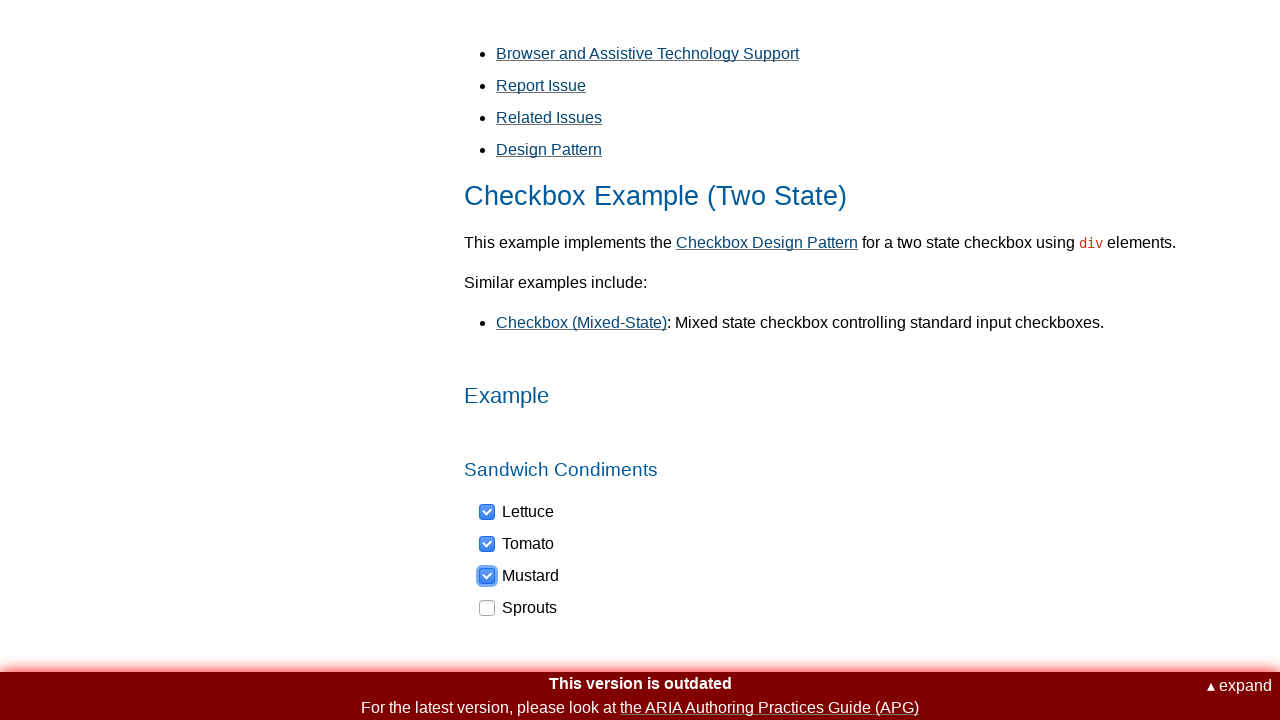

Retrieved aria-checked attribute for checkbox 4
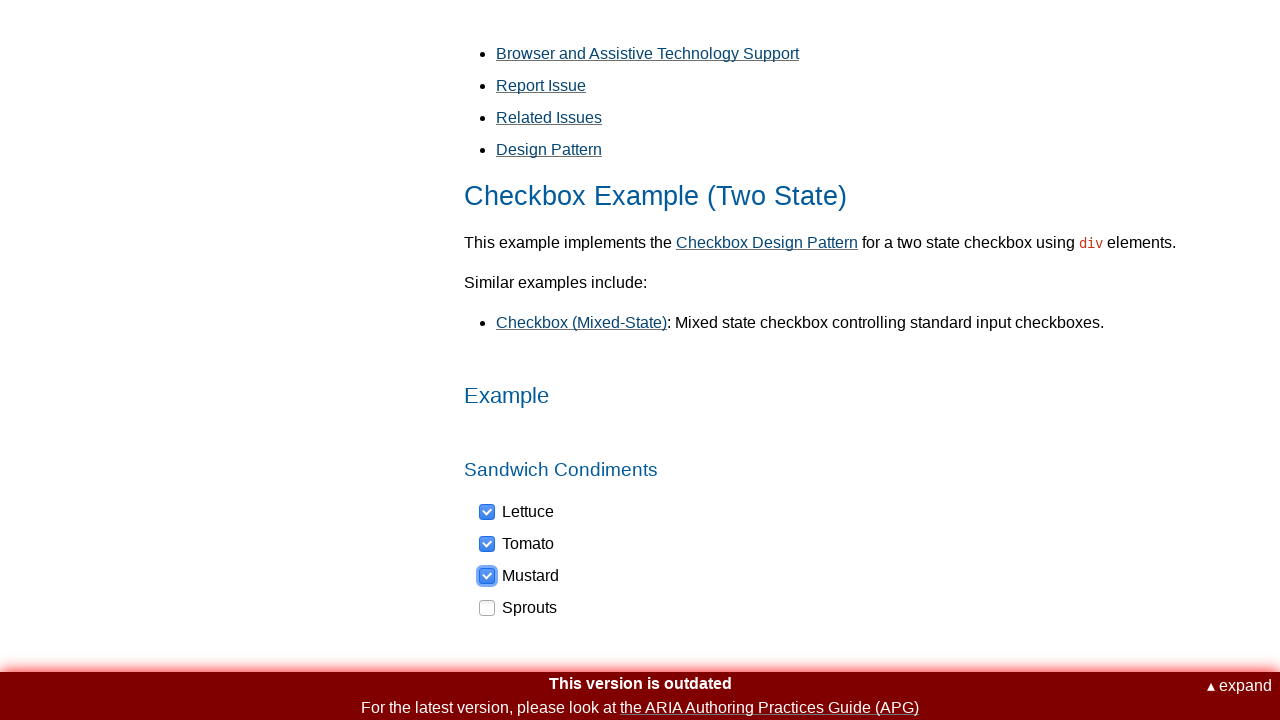

Clicked unchecked checkbox 4 at (519, 608) on xpath=//div[@role='checkbox'] >> nth=3
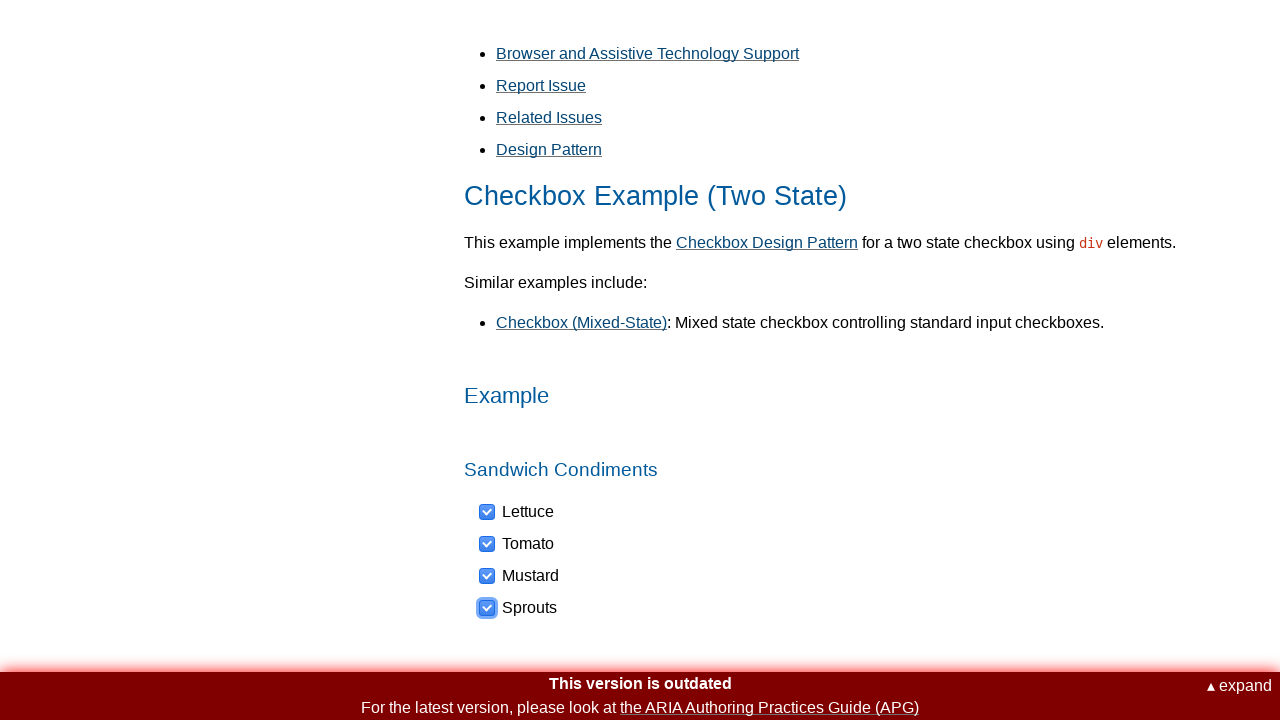

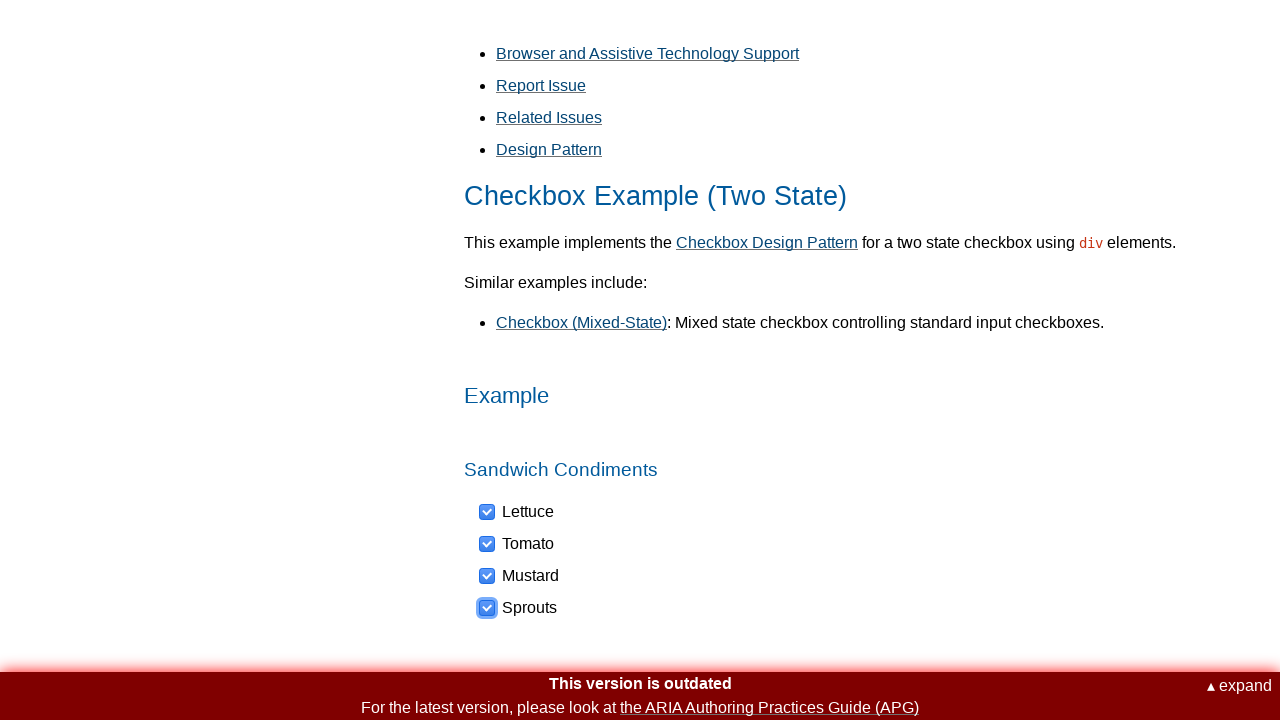